Navigates to Selenium website and simulates keyboard shortcuts to trigger and interact with the print dialog using Ctrl+P, Tab, and Enter keys.

Starting URL: https://www.selenium.dev/

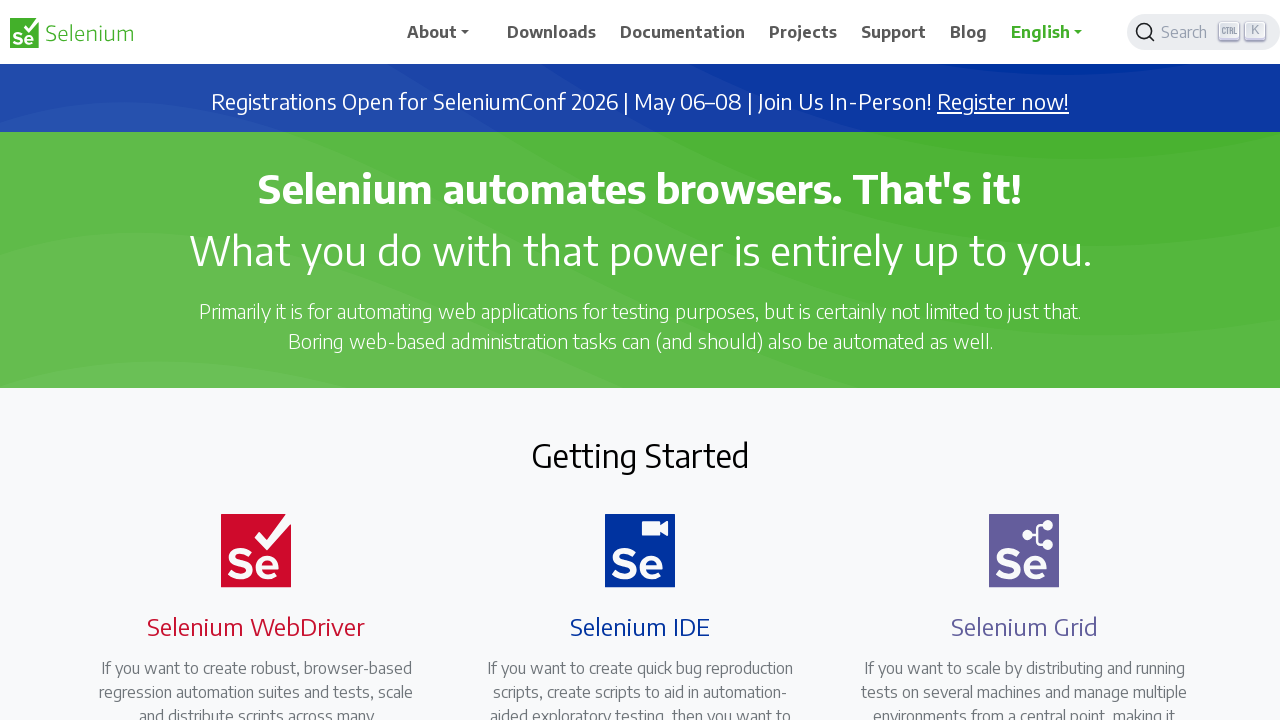

Navigated to Selenium website
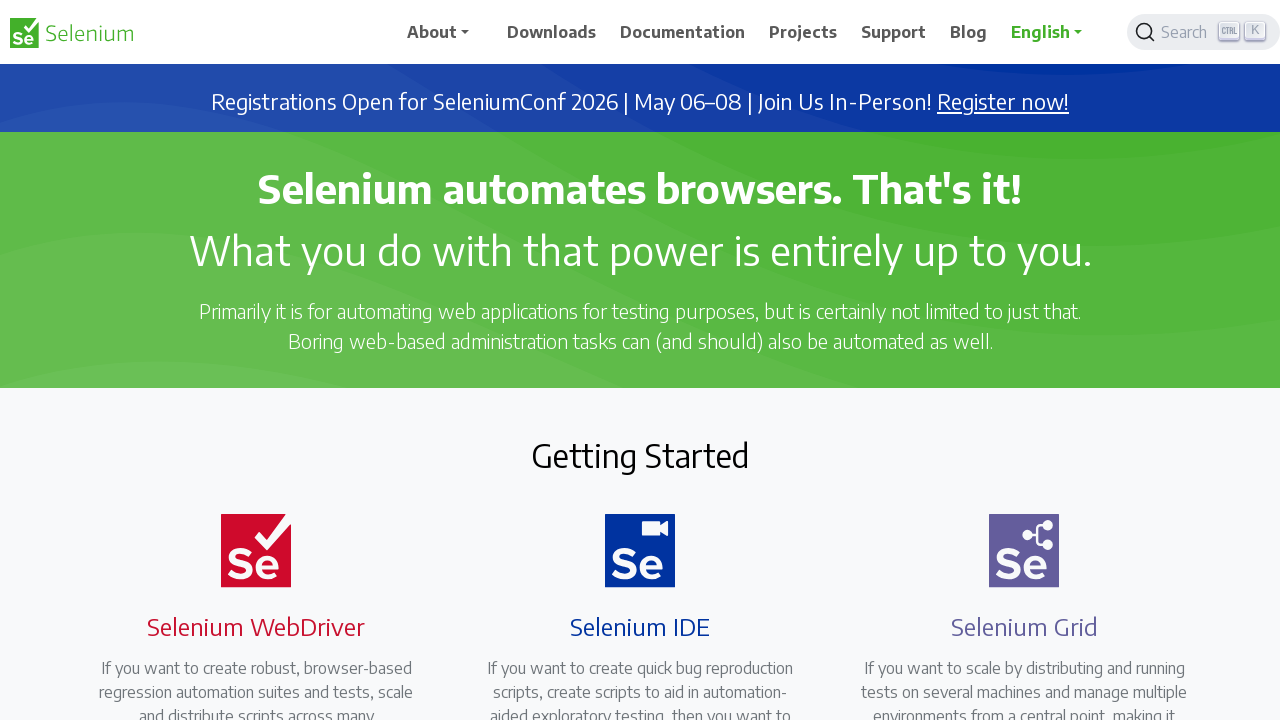

Page loaded and DOM content ready
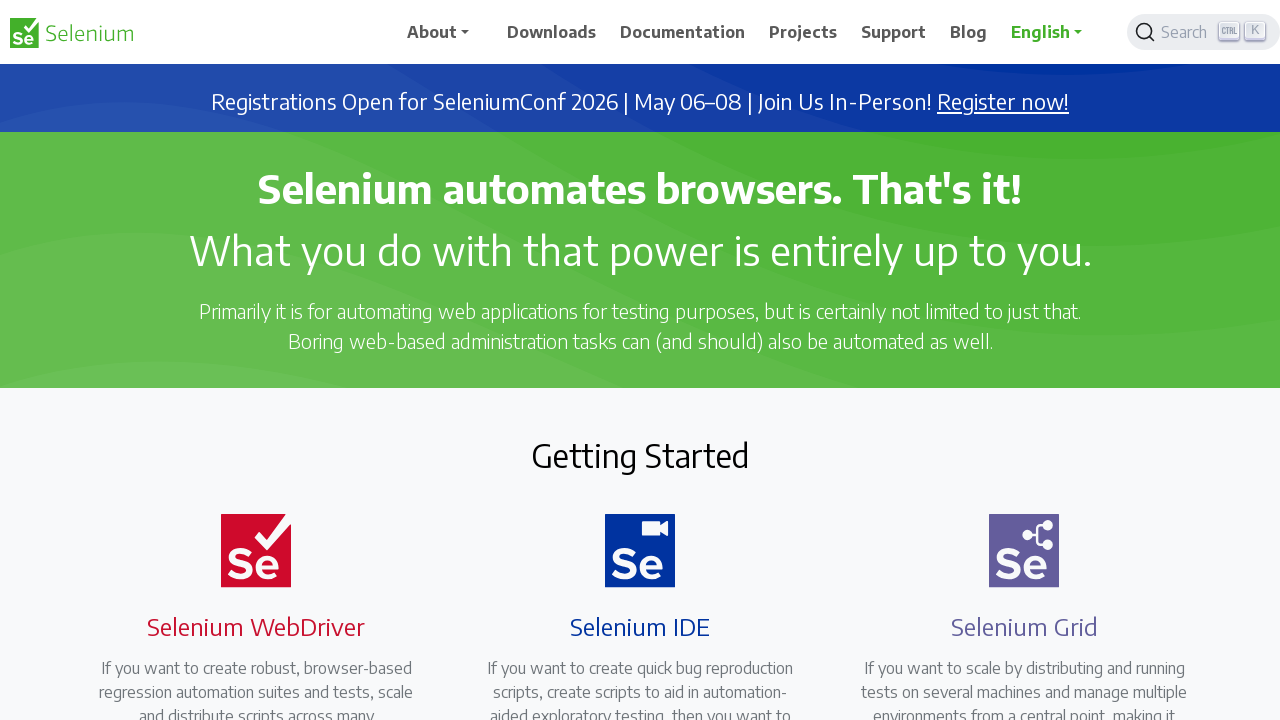

Pressed Ctrl+P to trigger print dialog
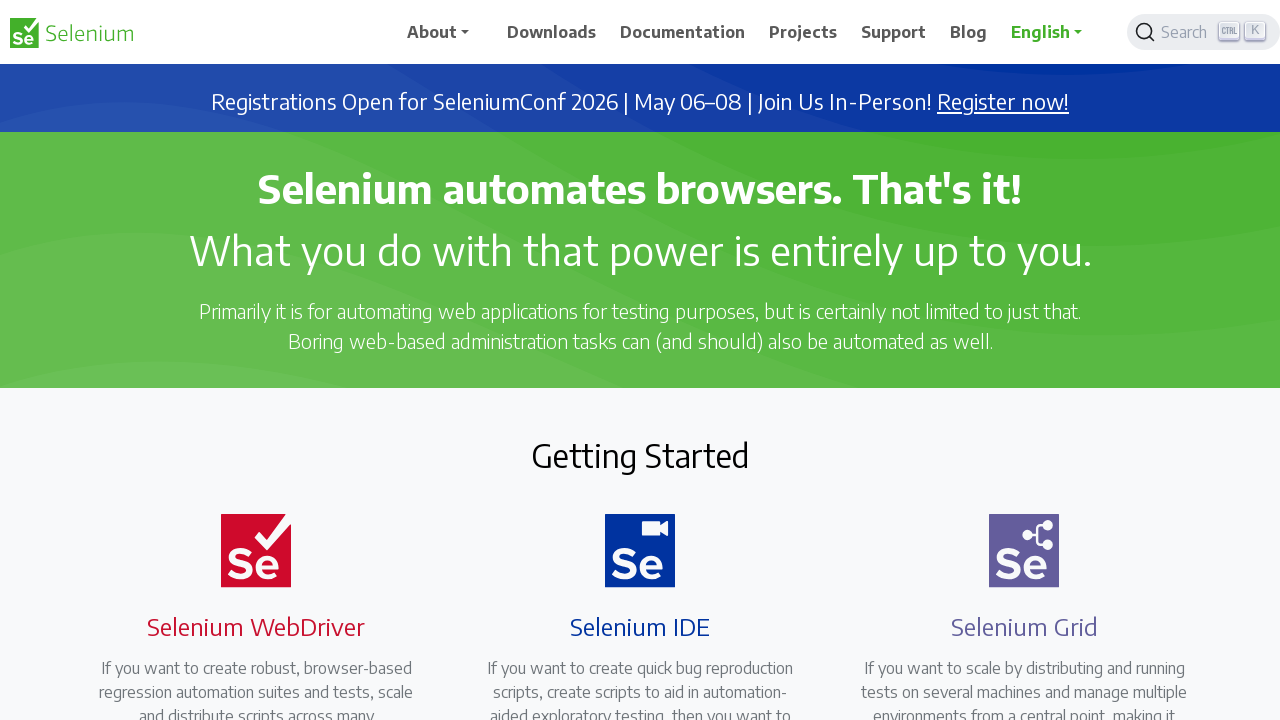

Waited 2 seconds for print dialog to appear
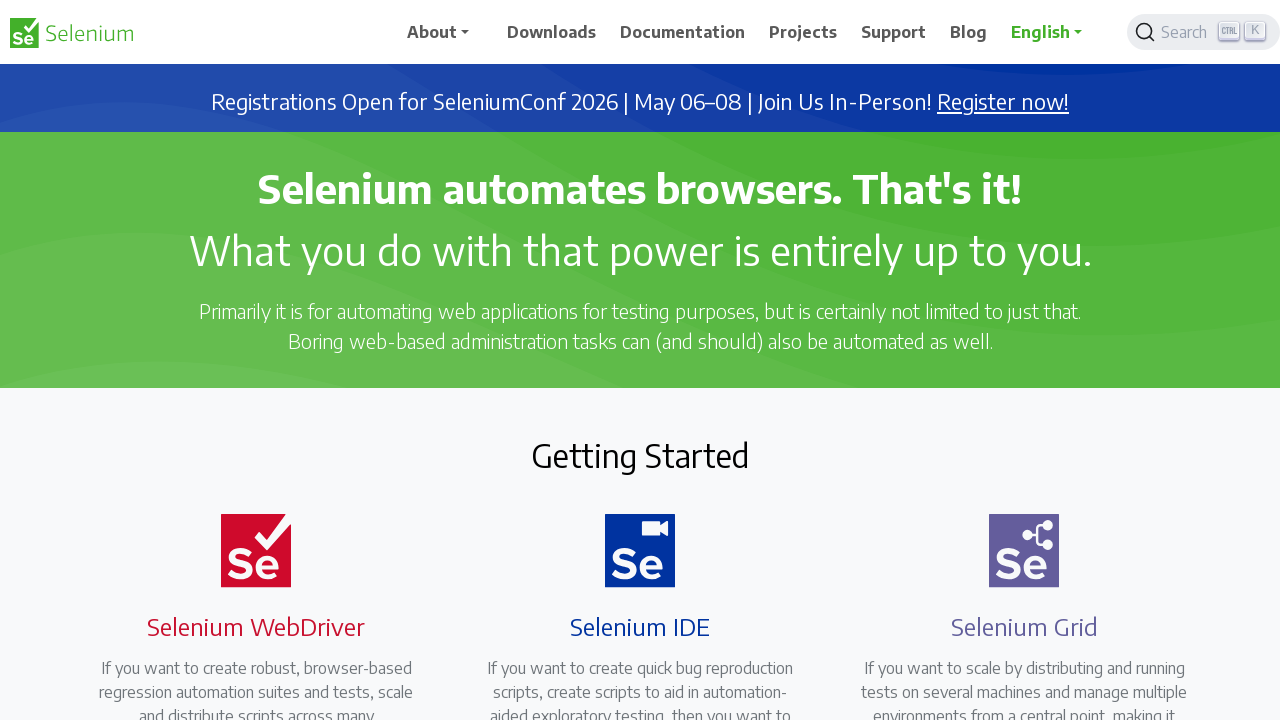

Pressed Tab to navigate within print dialog
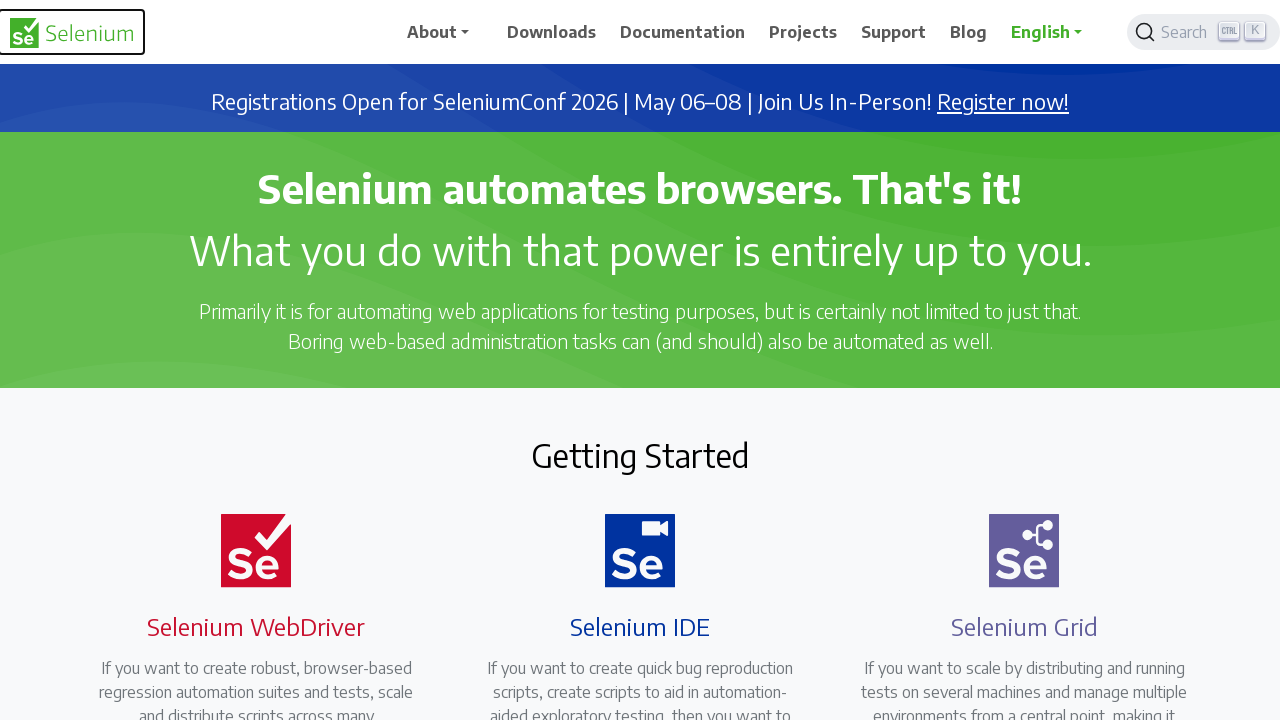

Pressed Enter to confirm and close print dialog
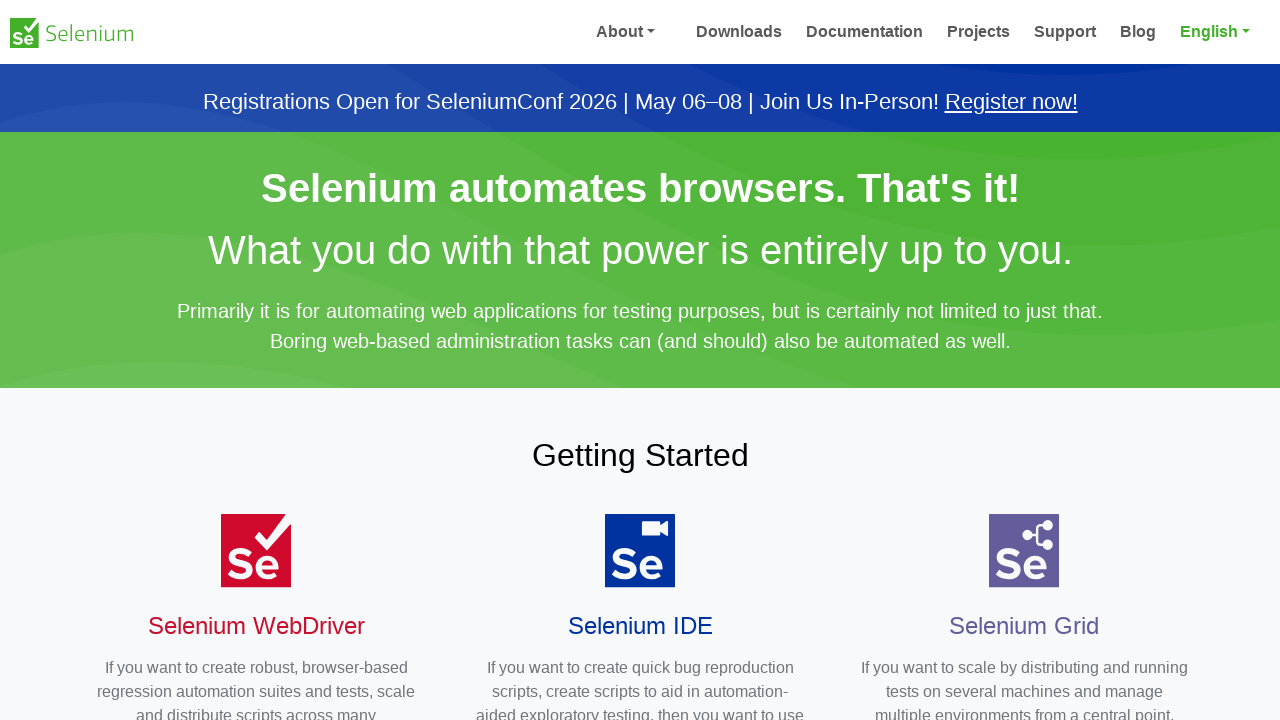

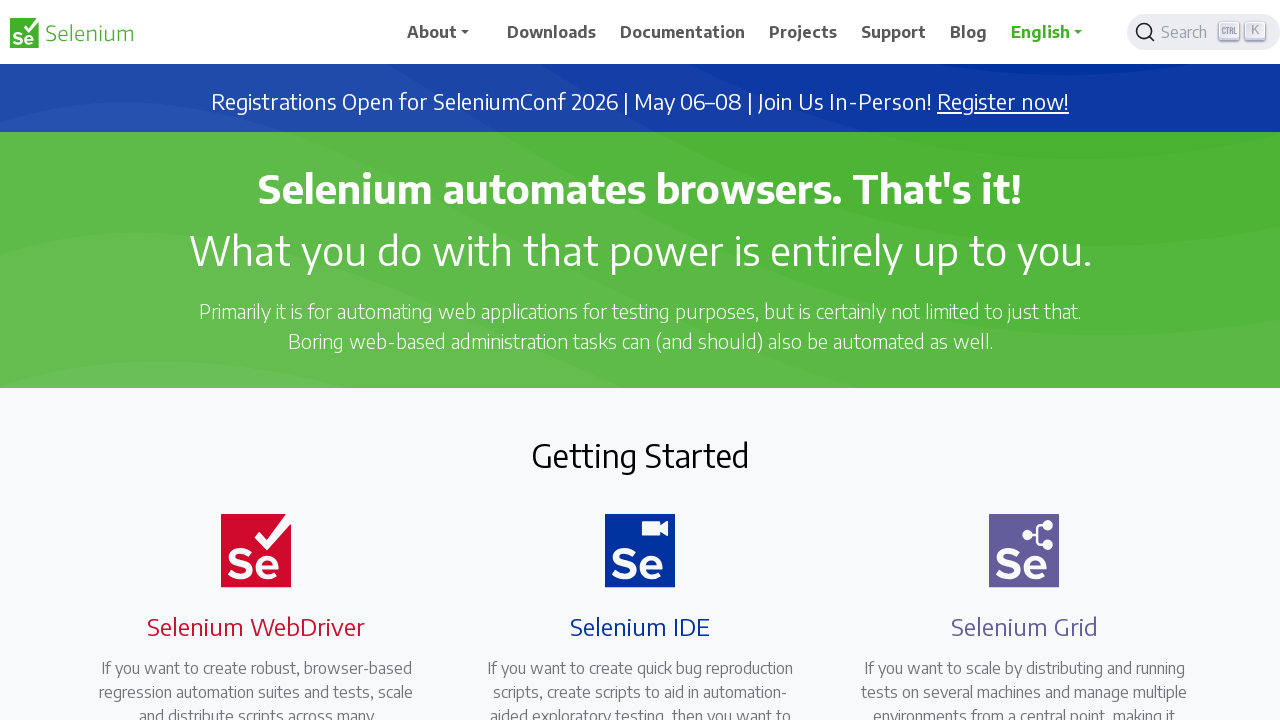